Tests that the Add to Cart button is clickable on a product card

Starting URL: https://prt681store.netlify.app/

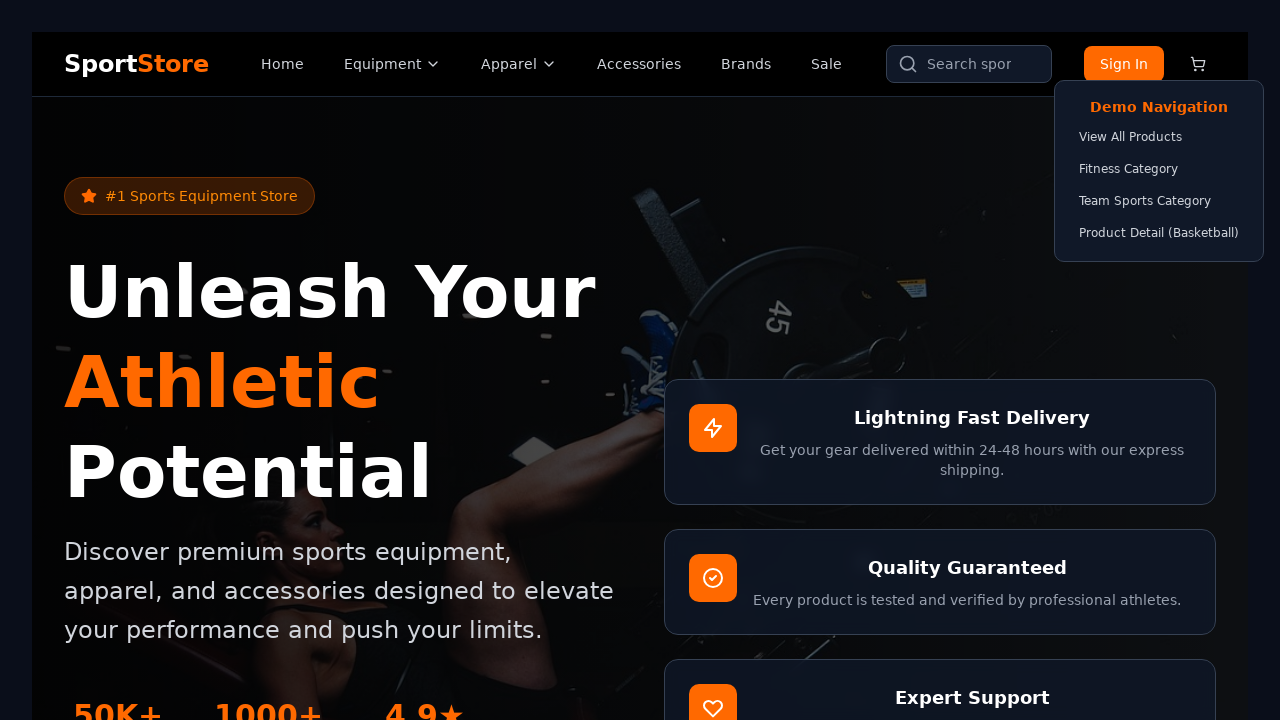

Page loaded with domcontentloaded state
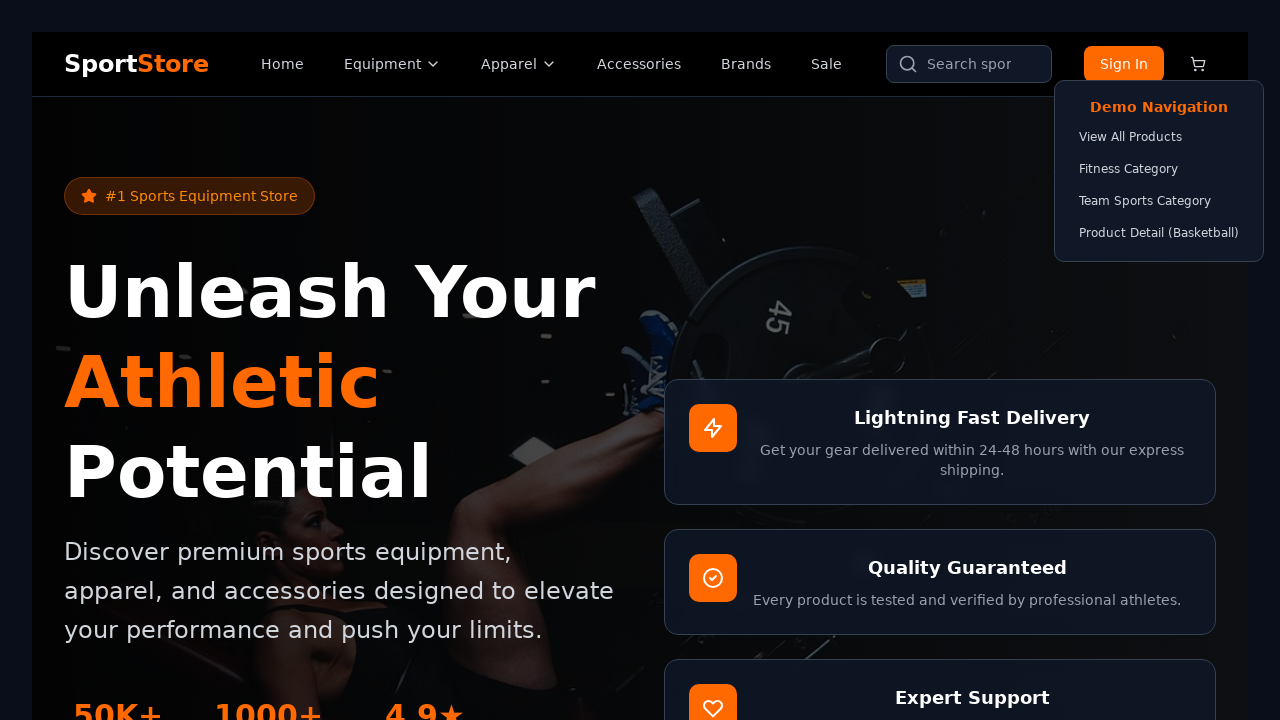

Add to Cart button appeared on page
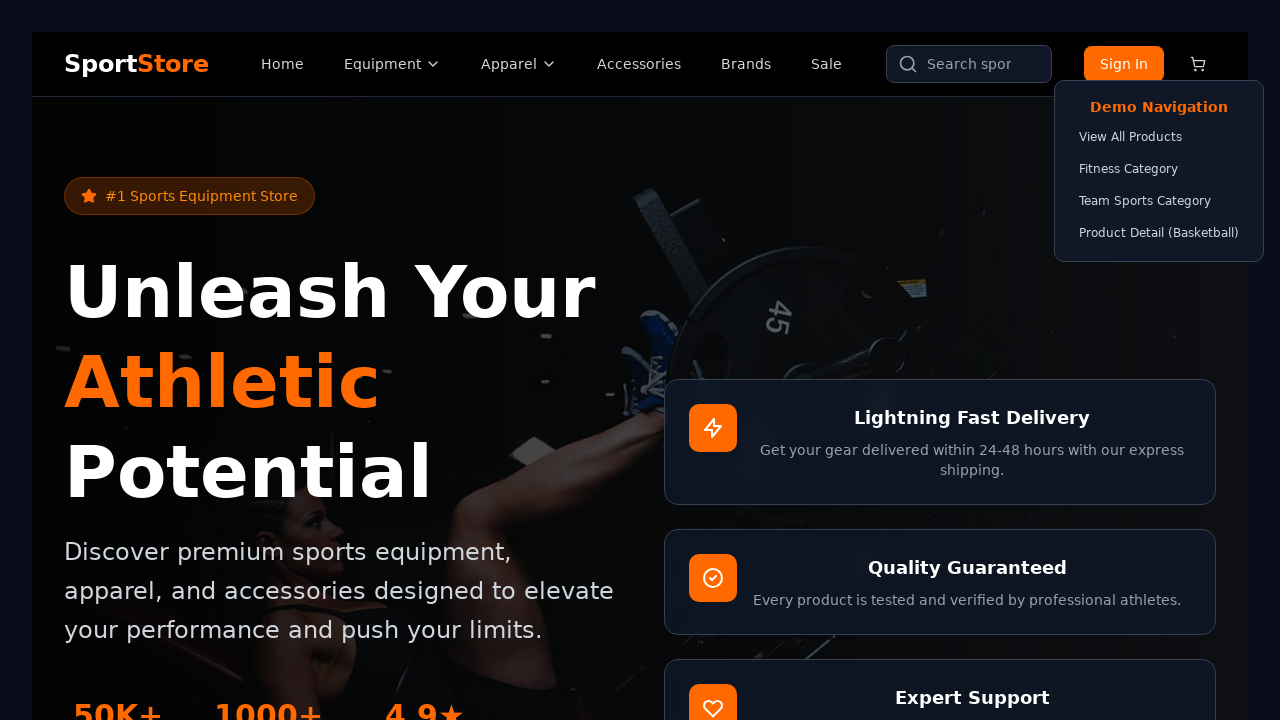

Located first Add to Cart button
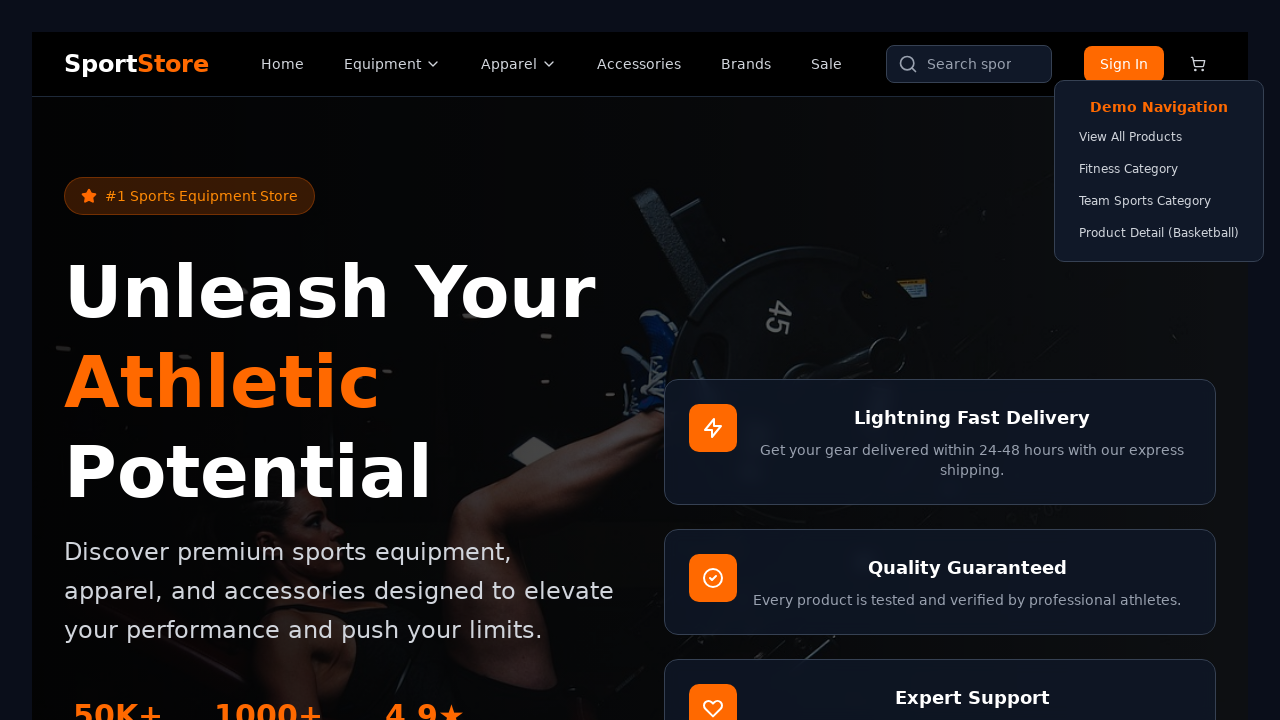

Scrolled Add to Cart button into view if needed
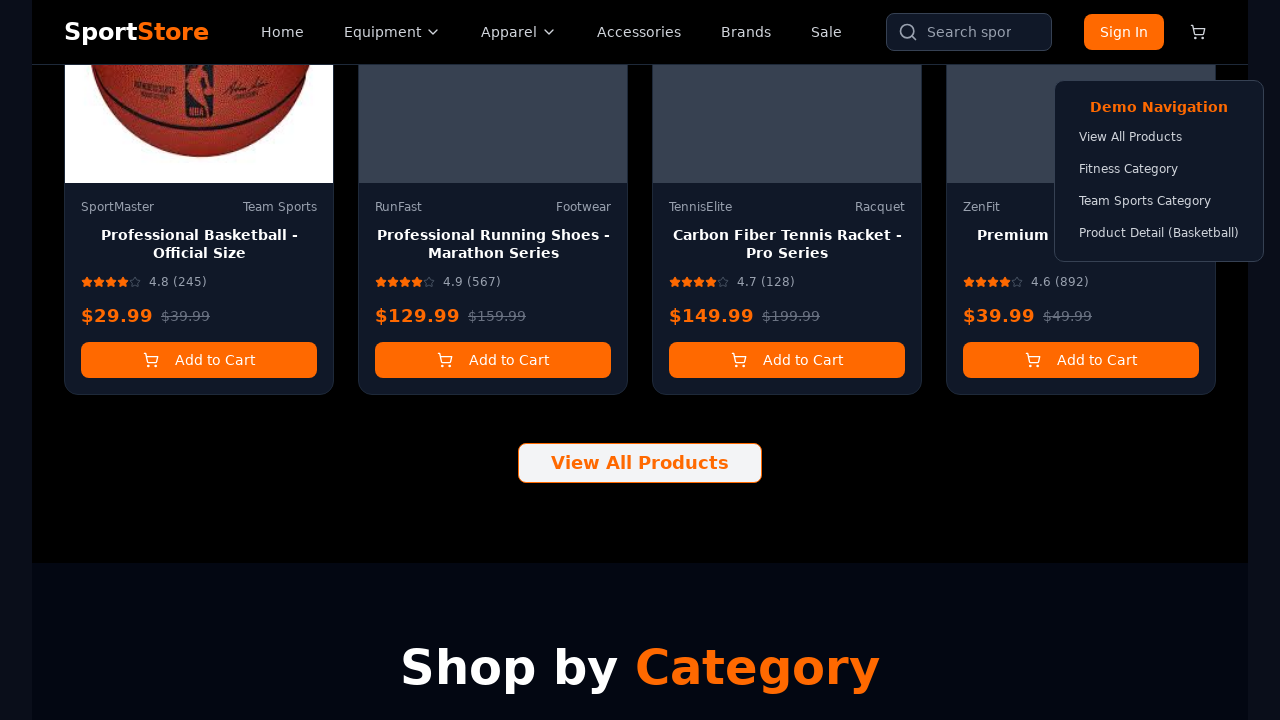

Clicked Add to Cart button at (199, 360) on xpath=//button[contains(., 'Add to Cart')] >> nth=0
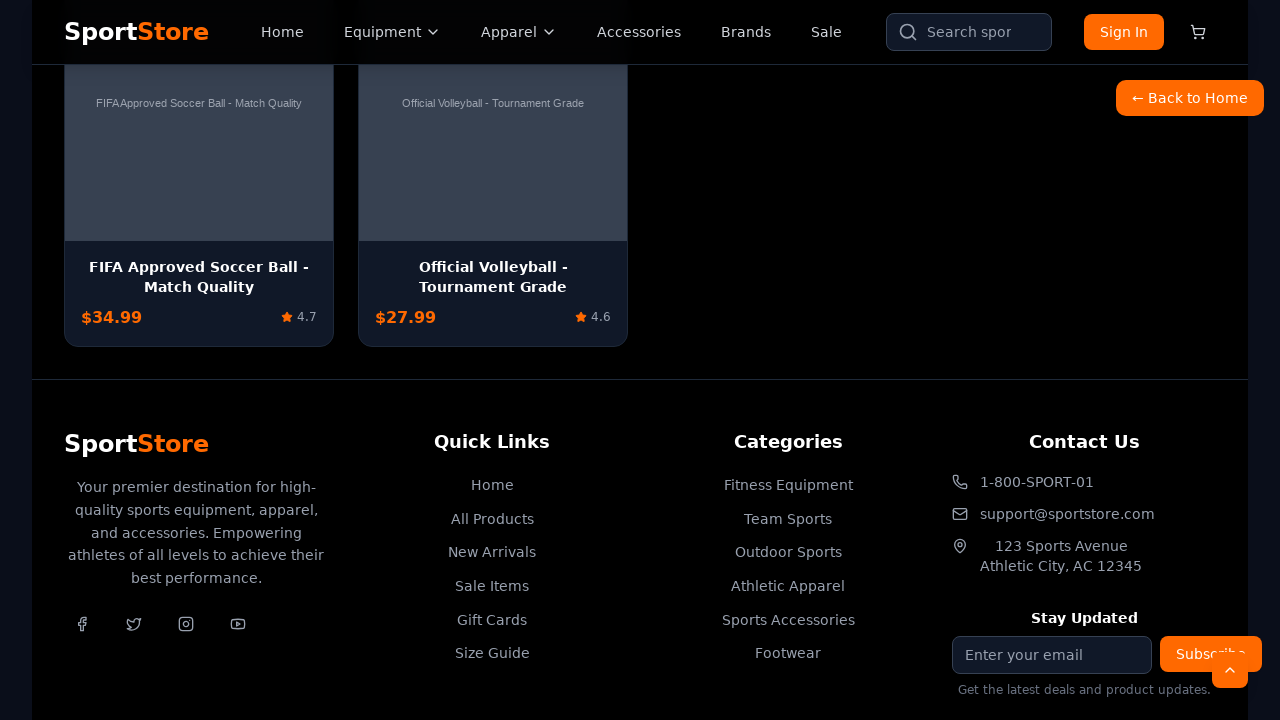

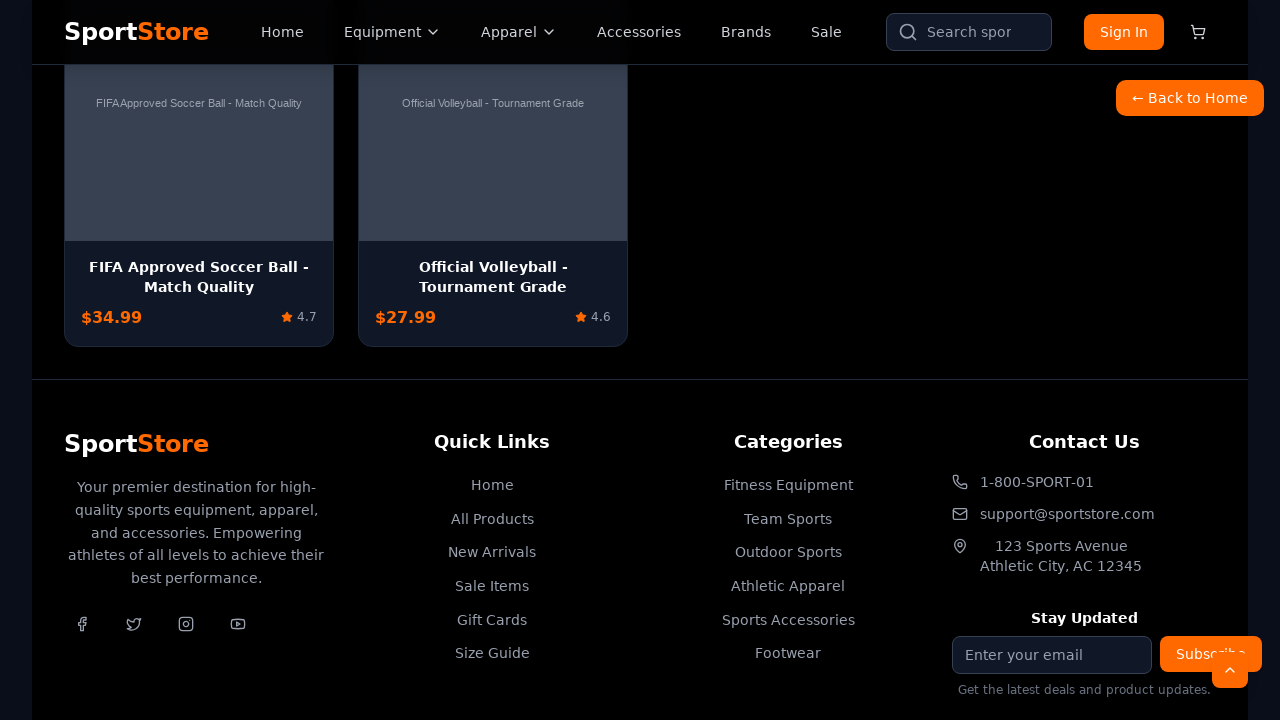